Tests the text box form on DemoQA by filling in full name, email, current address, and permanent address fields, then submitting and verifying the output is displayed.

Starting URL: https://demoqa.com/text-box

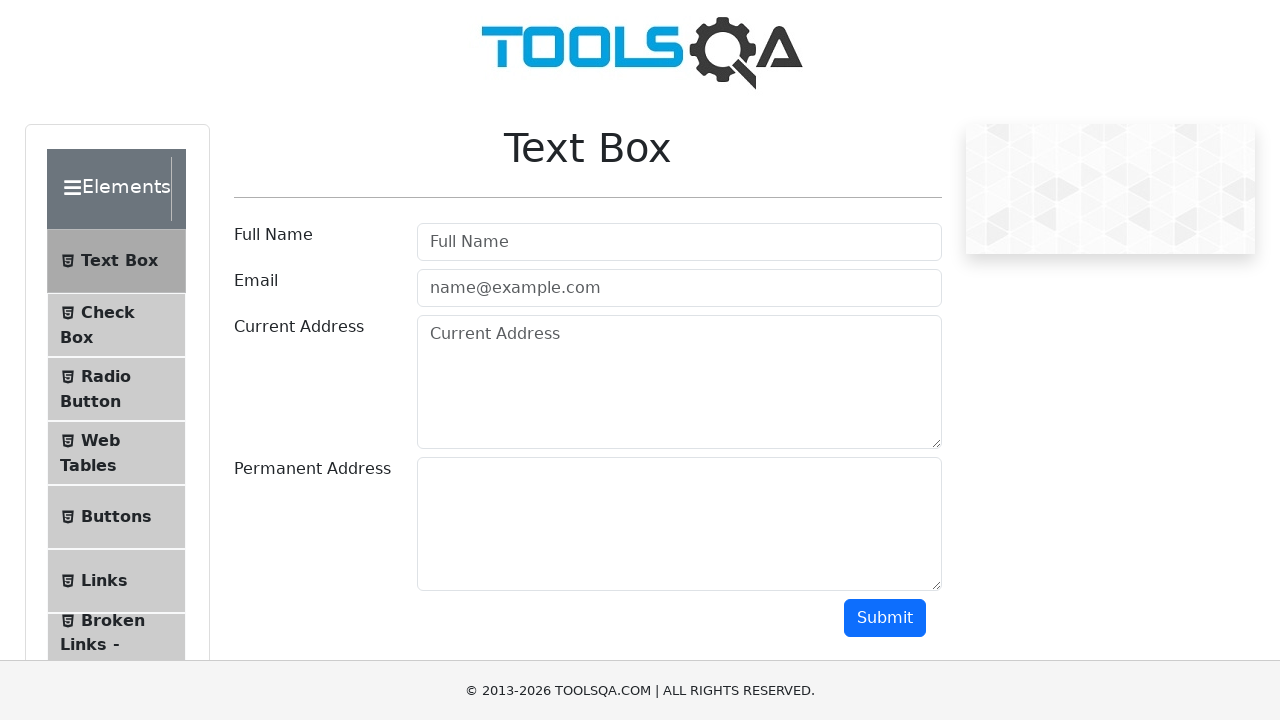

Filled full name field with 'Petrov Sergey Alexandrovich' on #userName
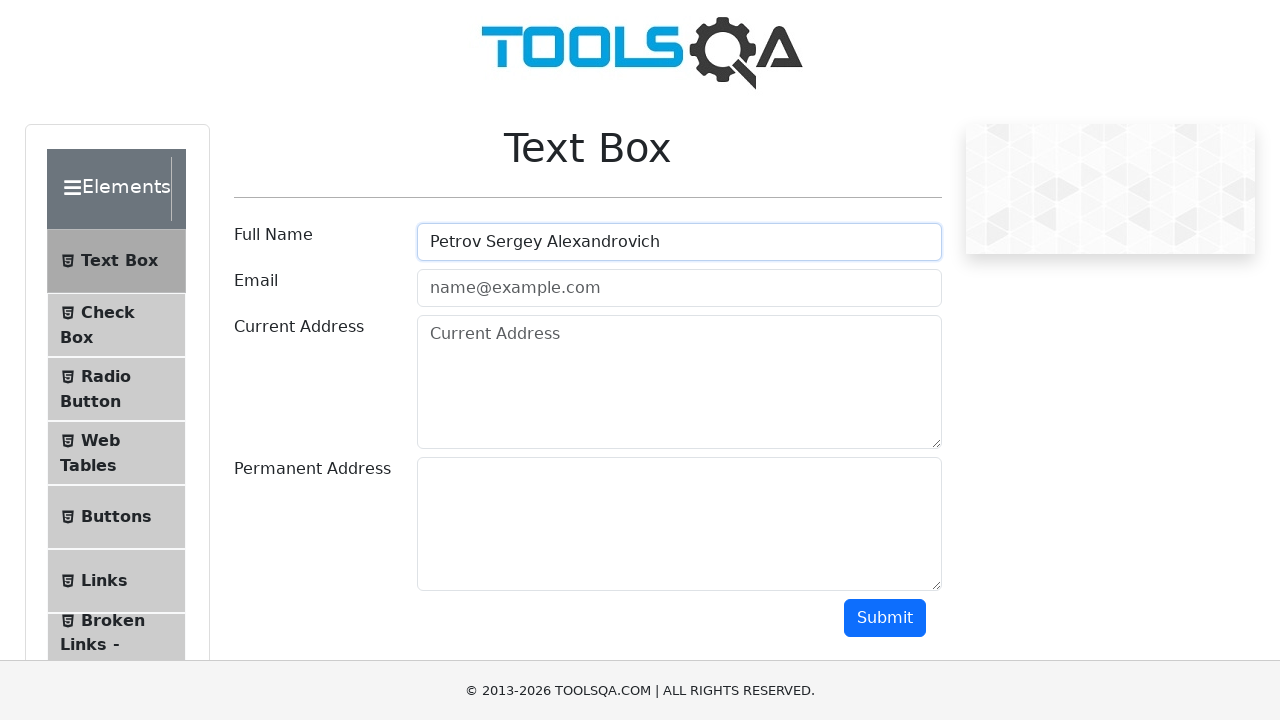

Filled email field with 'sergey.petrov@example.com' on #userEmail
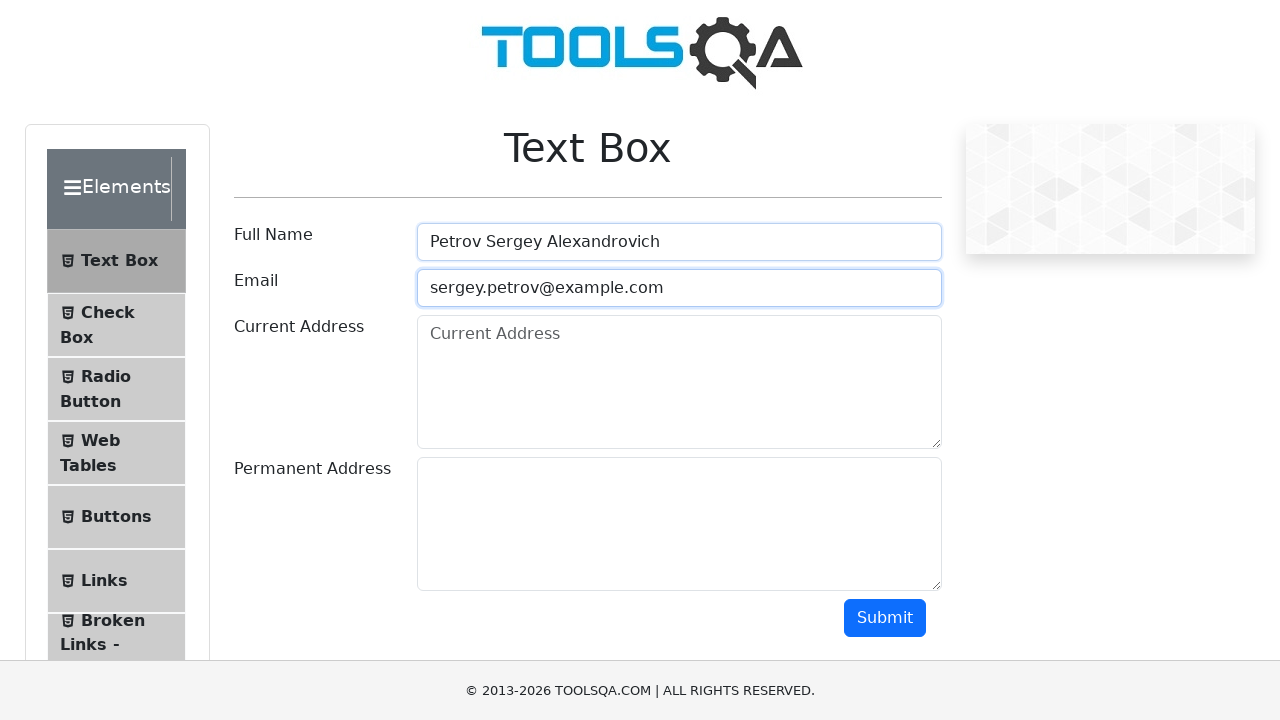

Filled current address field with 'Moscow, ul. Tverskaya 15' on #currentAddress
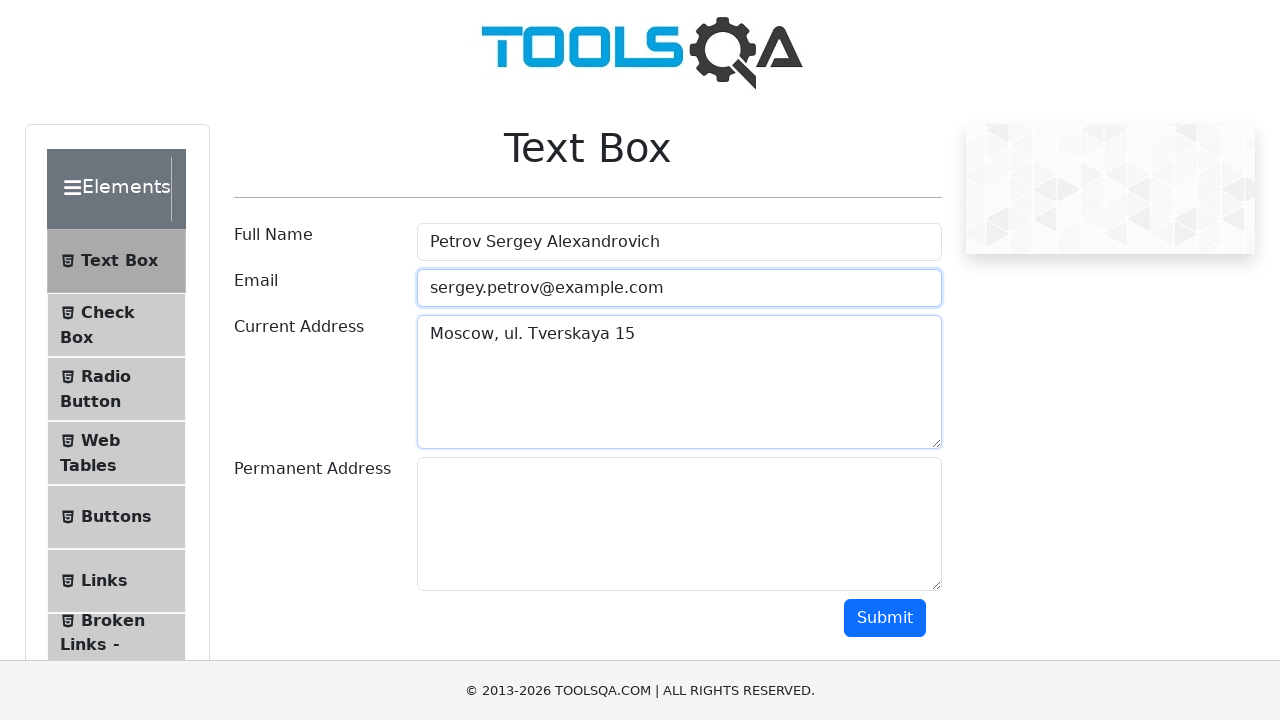

Filled permanent address field with 'Moscow, ul. Tverskaya 15' on #permanentAddress
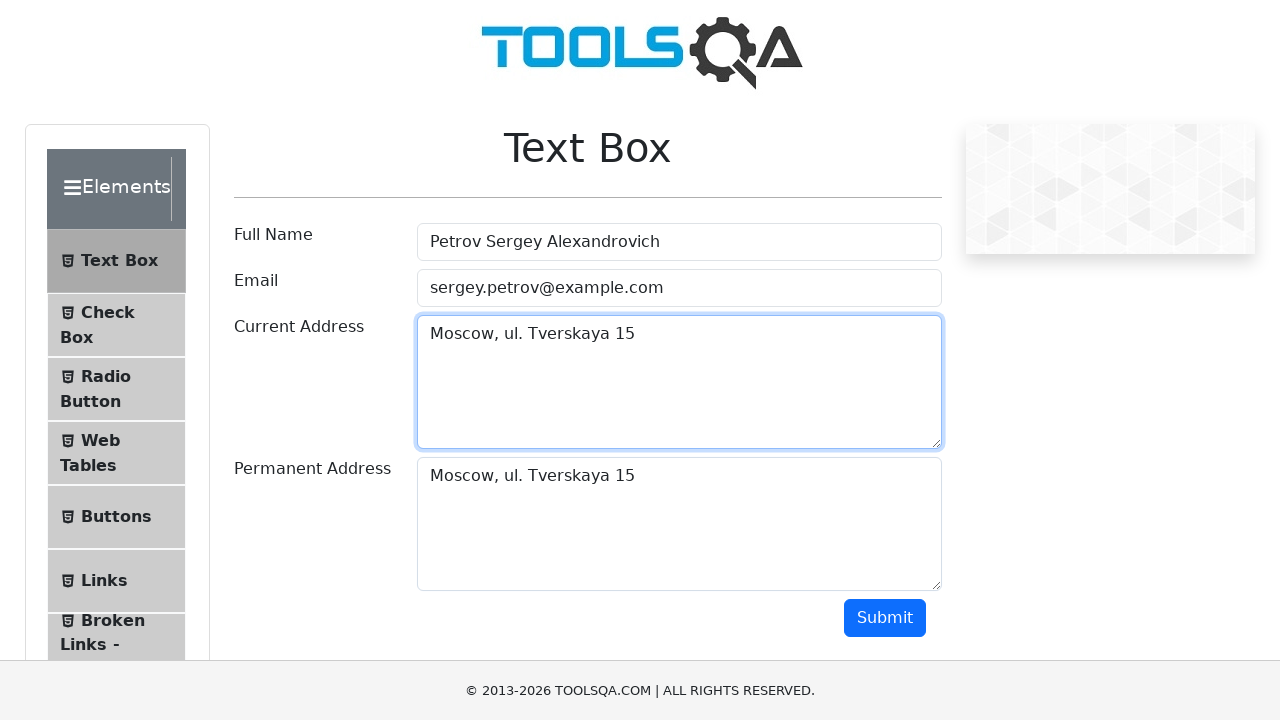

Clicked submit button to submit the form at (885, 618) on #submit
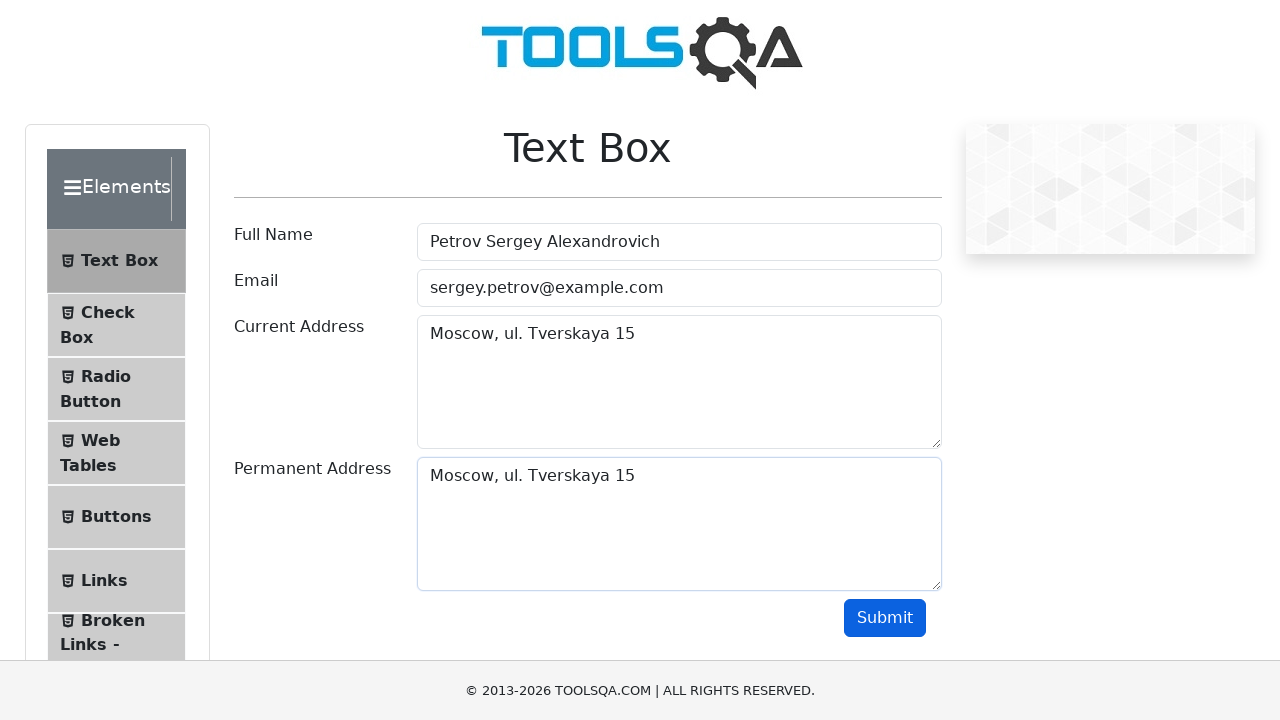

Output section loaded and became visible
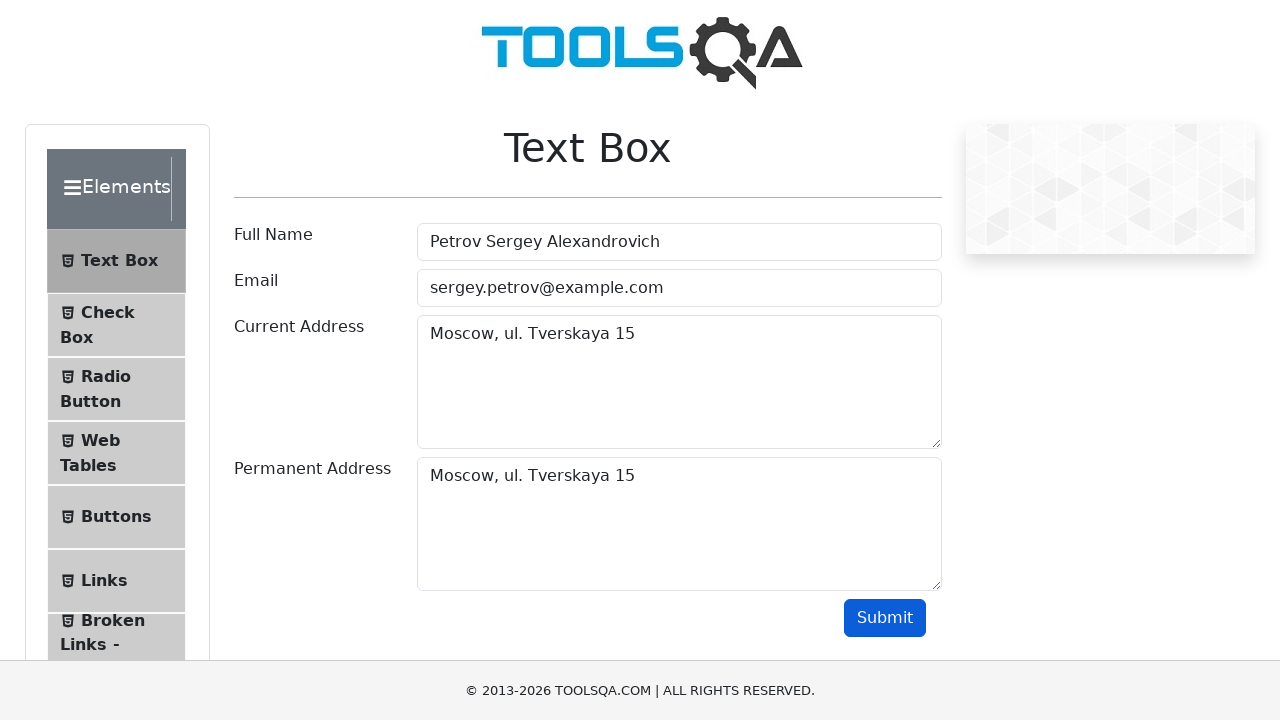

Located output box element
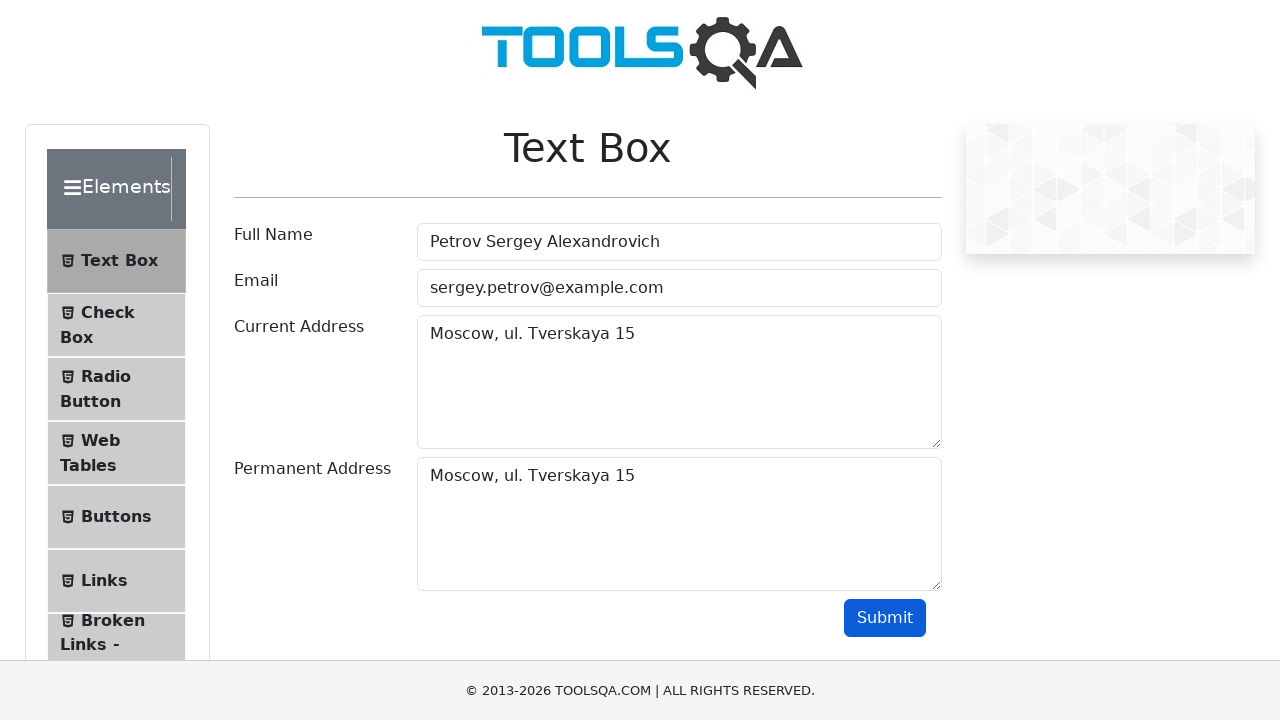

Verified output box is visible
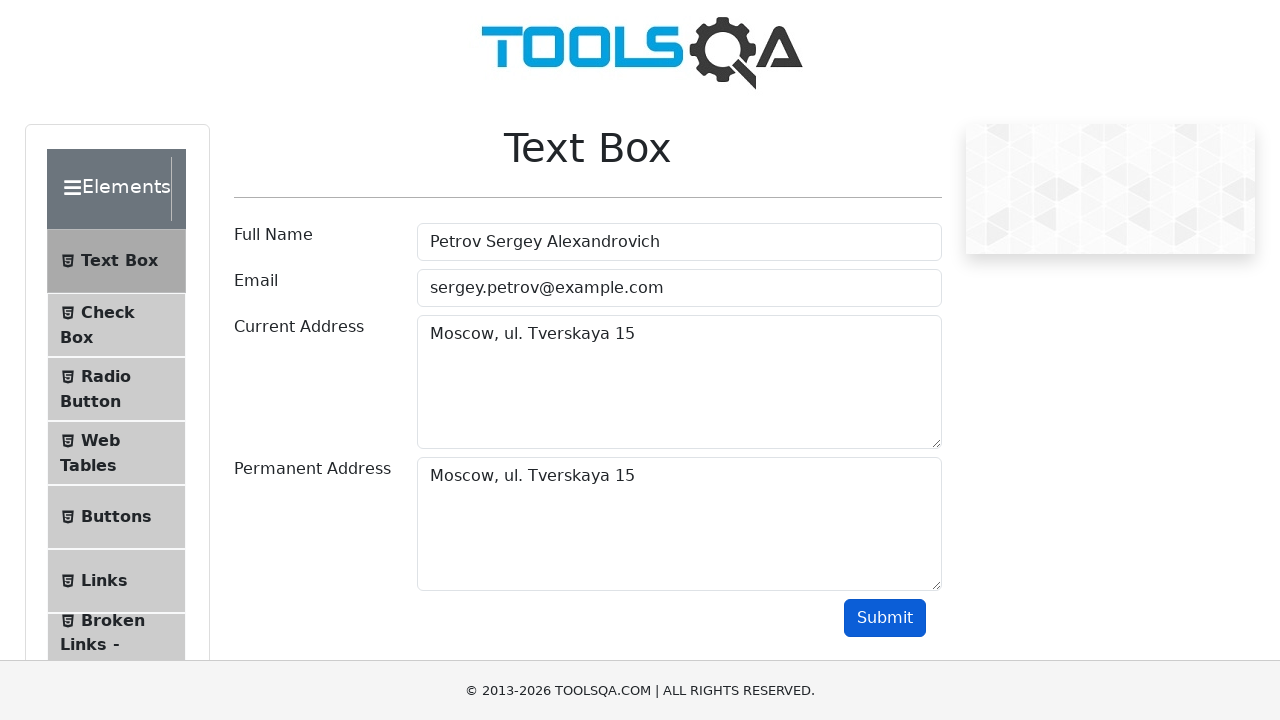

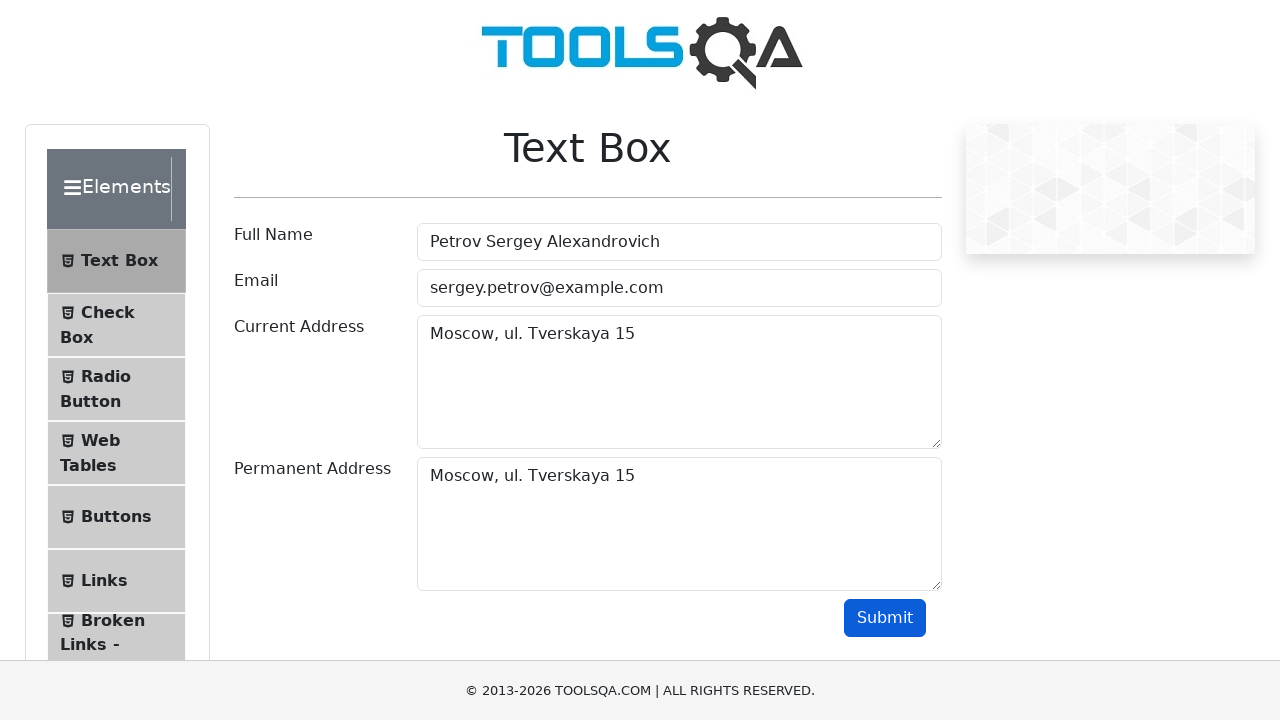